Tests answering JavaScript prompt dialogs by providing input text when the prompt appears

Starting URL: https://kitchen.applitools.com/ingredients/alert

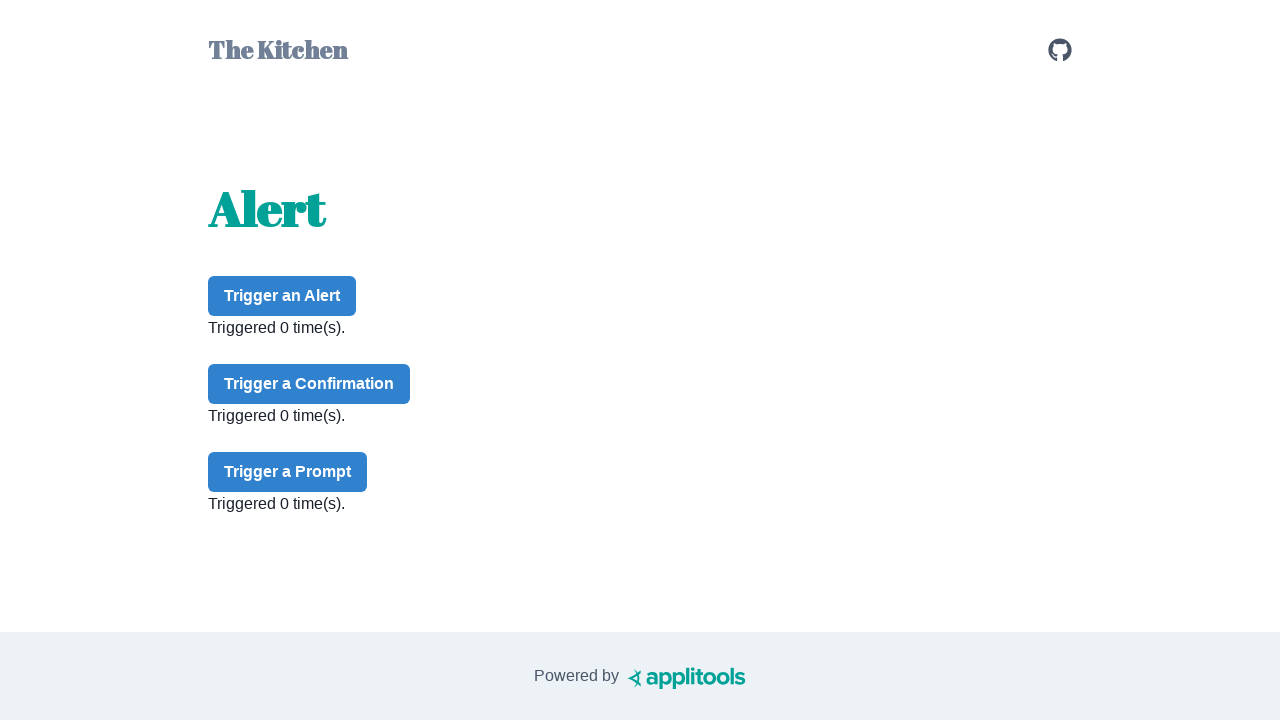

Set up dialog handler to accept prompts with input 'nachos'
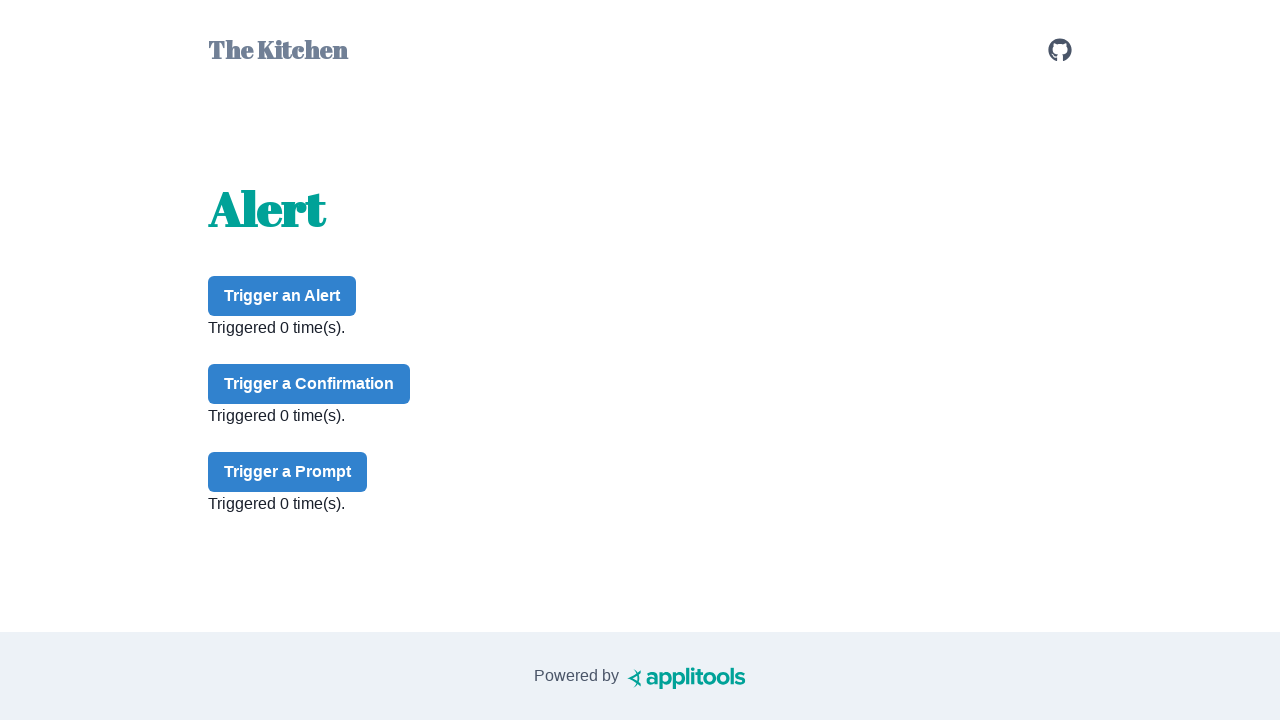

Clicked prompt button to trigger JavaScript prompt dialog at (288, 472) on #prompt-button
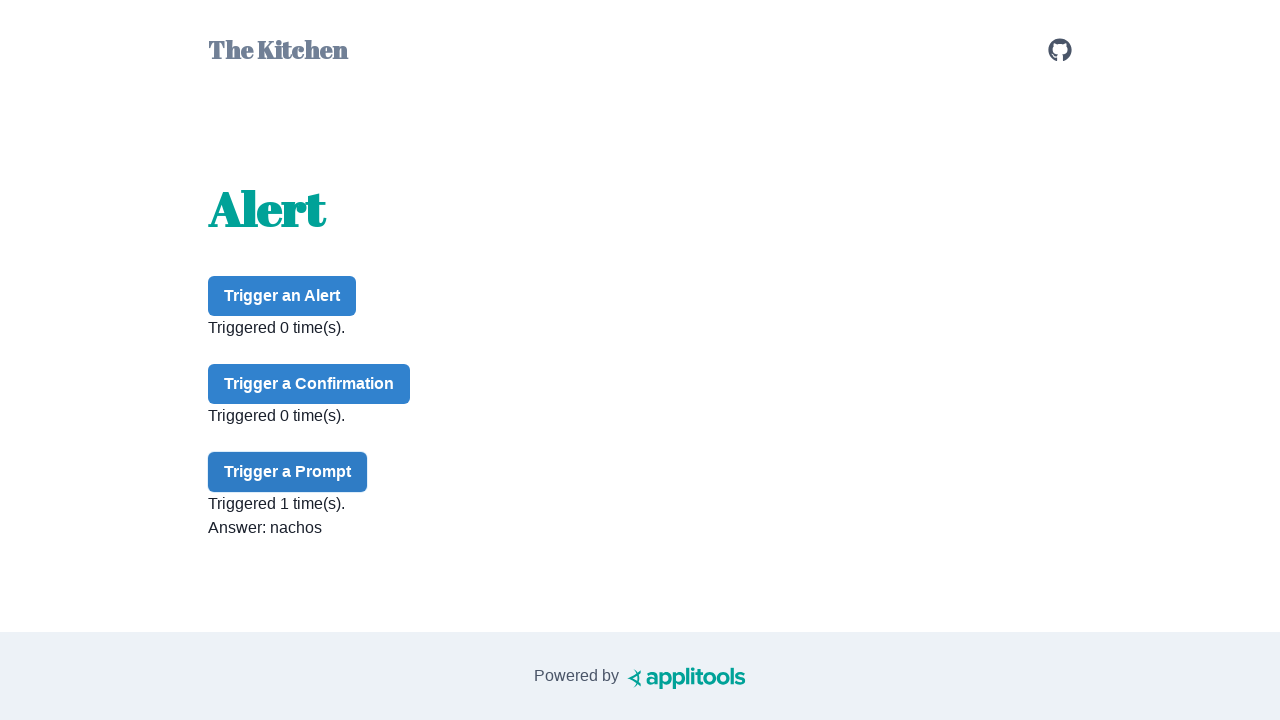

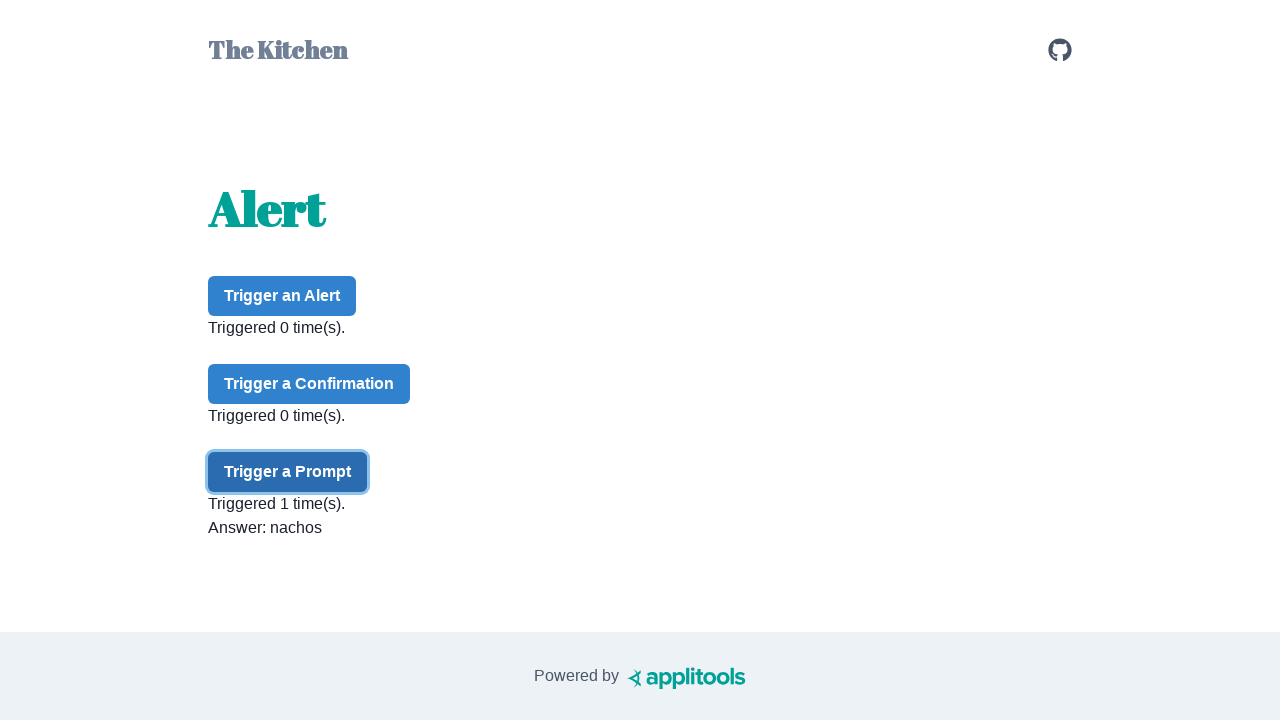